Navigates to testotomasyonu.com and verifies that the URL contains "testotomasyonu"

Starting URL: https://www.testotomasyonu.com/

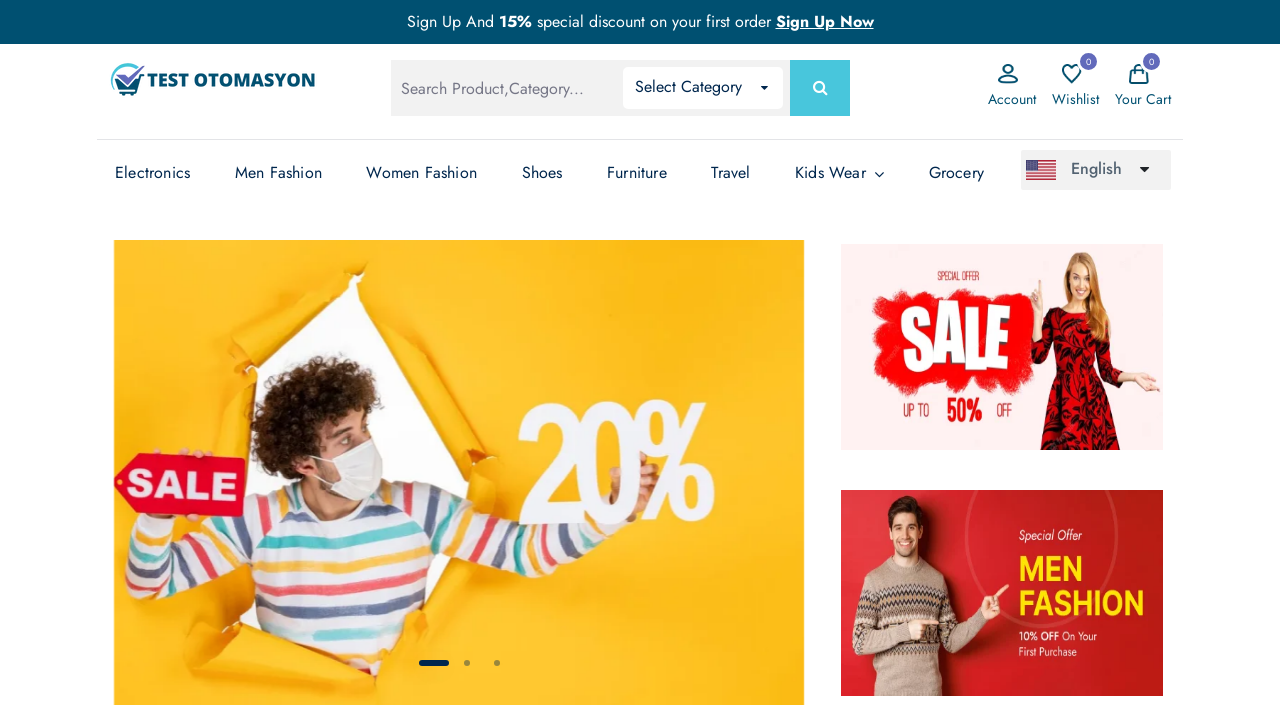

Navigated to https://www.testotomasyonu.com/
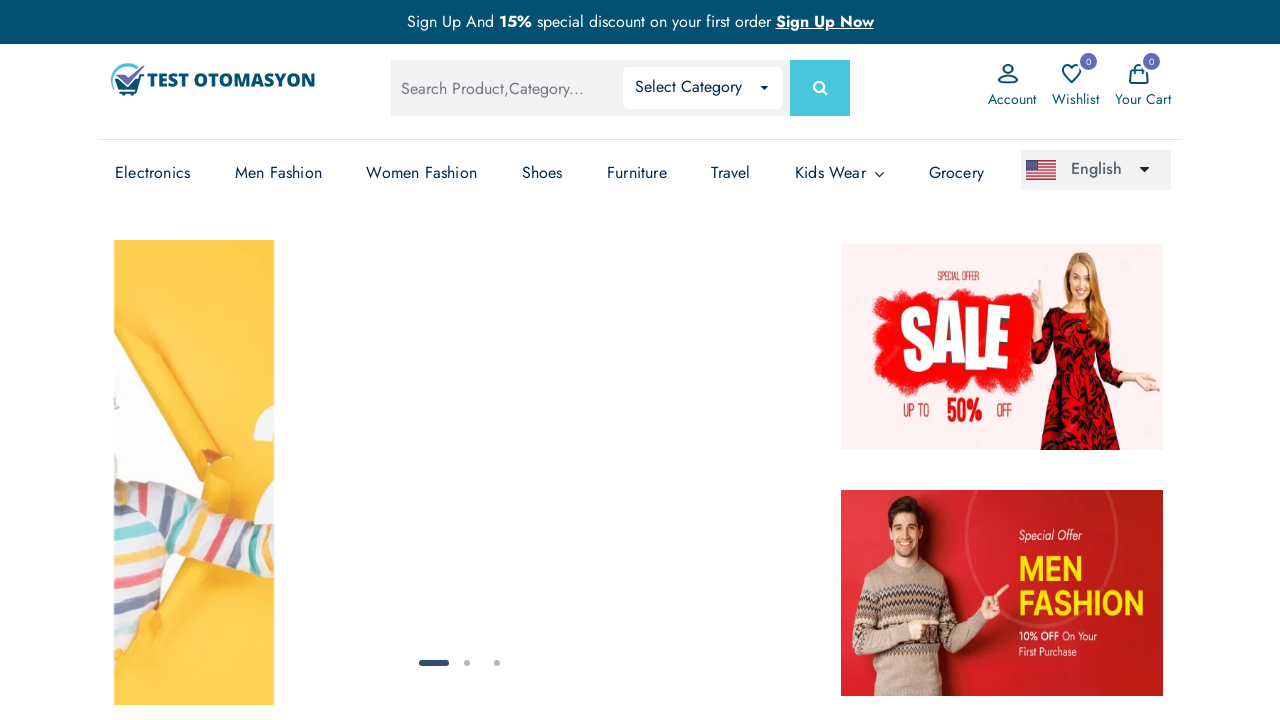

Retrieved current URL: https://www.testotomasyonu.com/
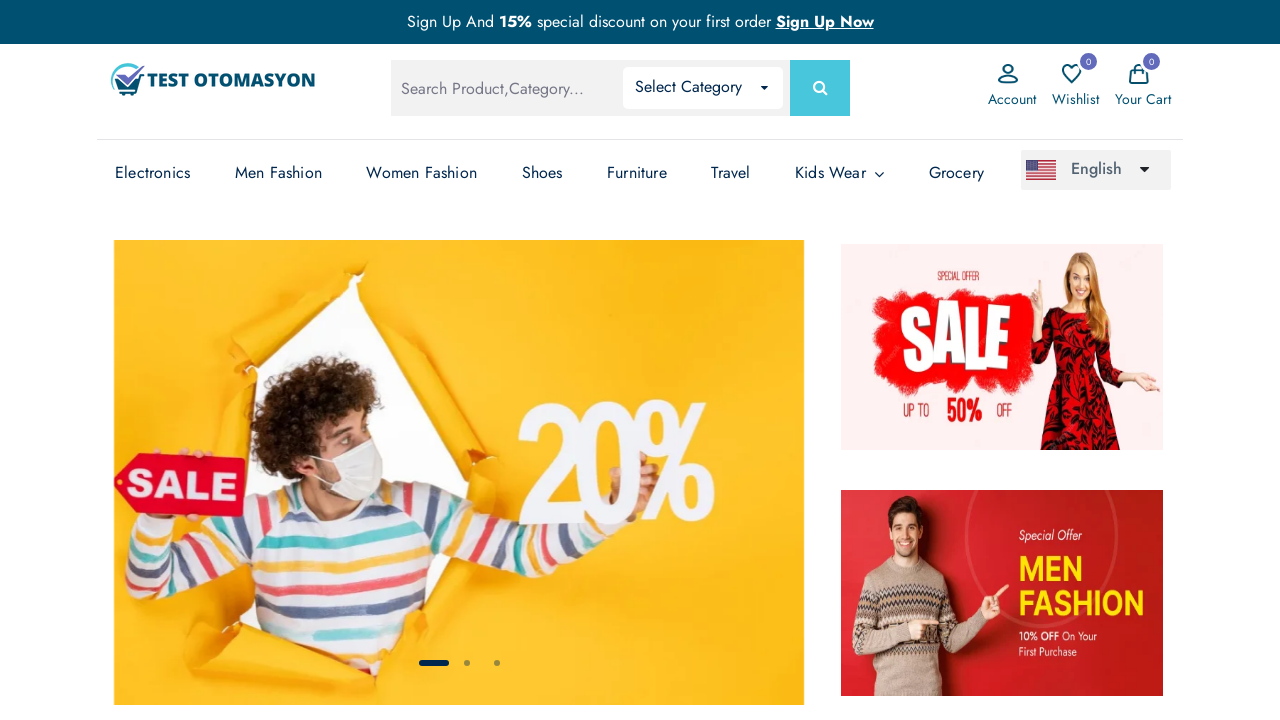

Verified that URL contains 'testotomasyonu'
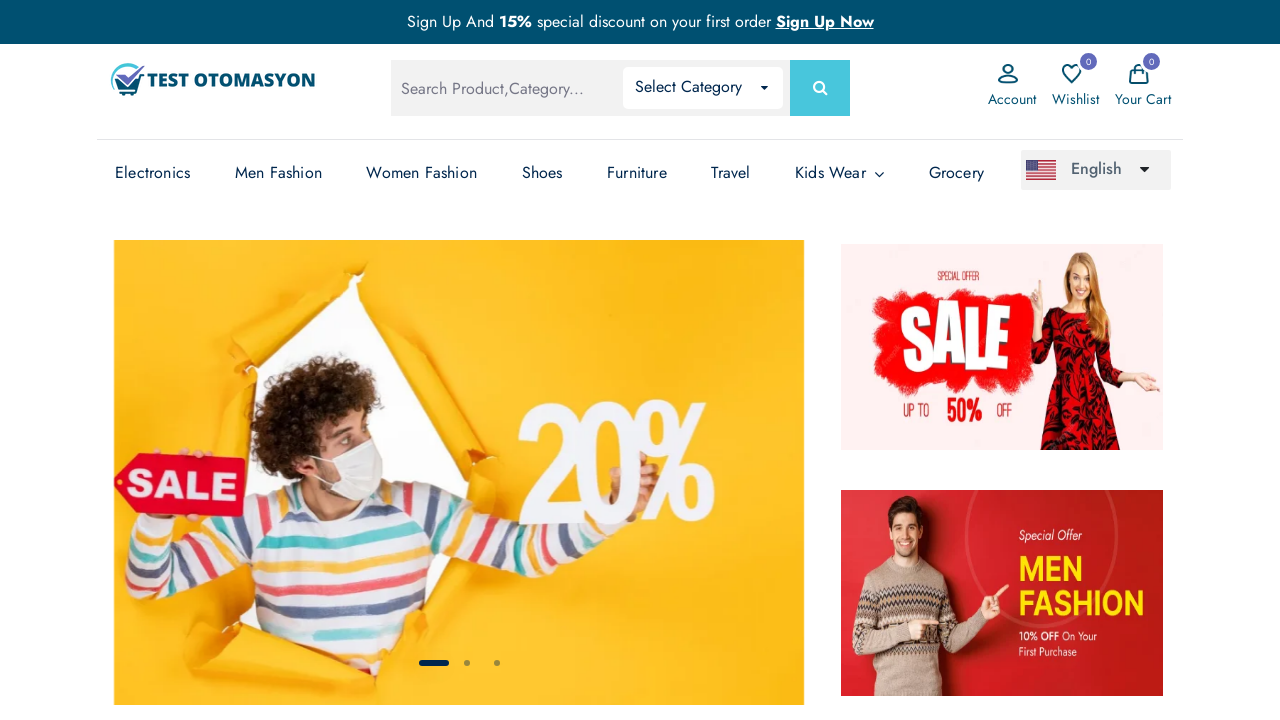

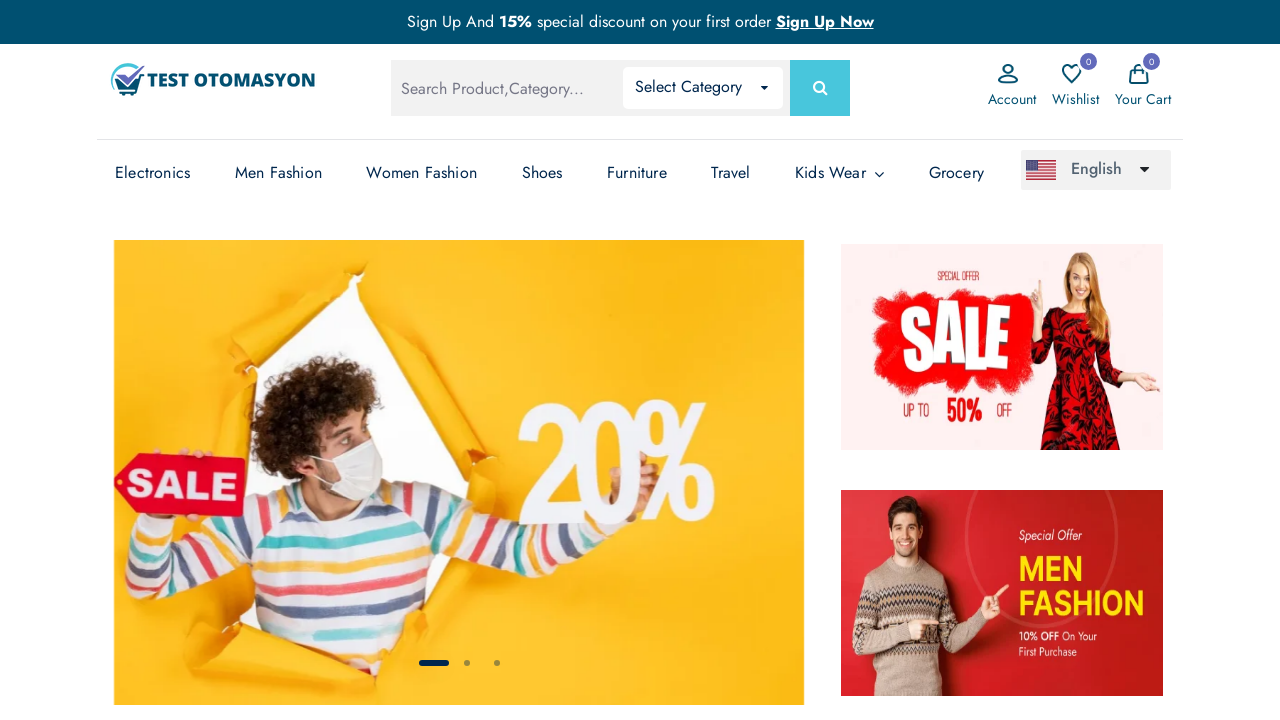